Tests the contact form submission on ParaBank website by filling out customer care form with generated data and verifying the thank you message appears

Starting URL: https://parabank.parasoft.com/parabank/index.htm

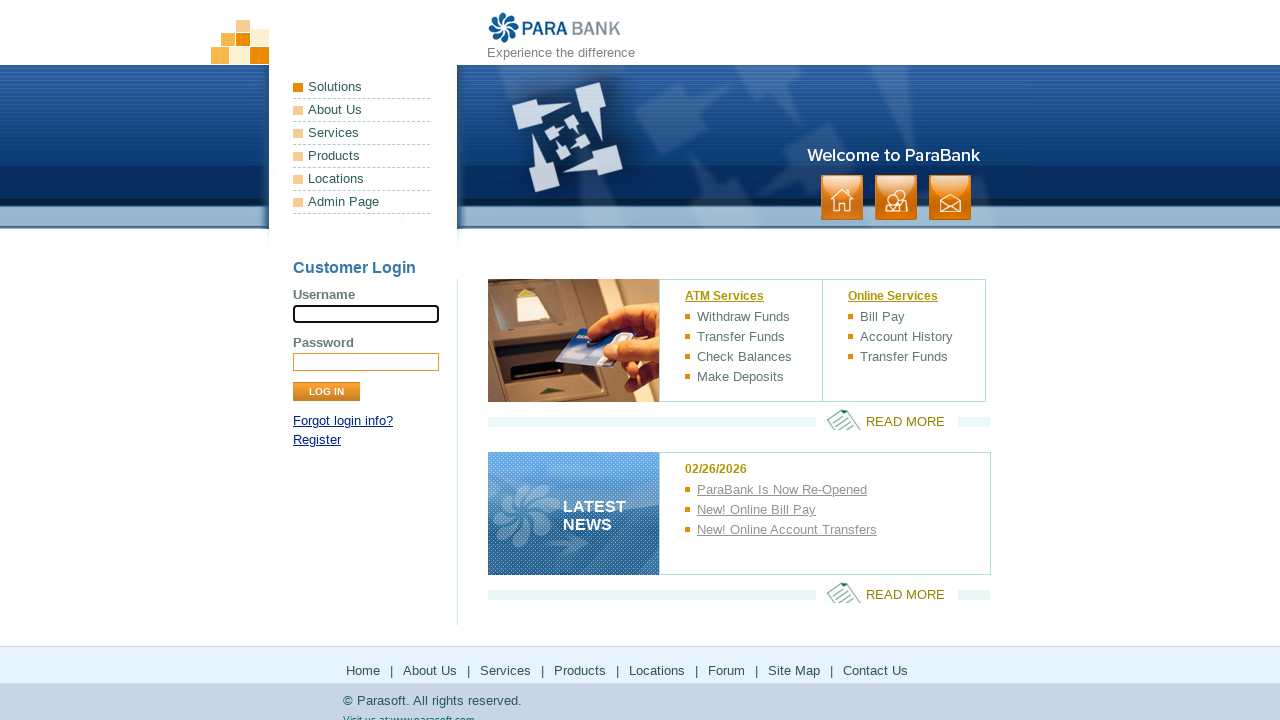

Clicked on contact link at (950, 198) on a:has-text('contact')
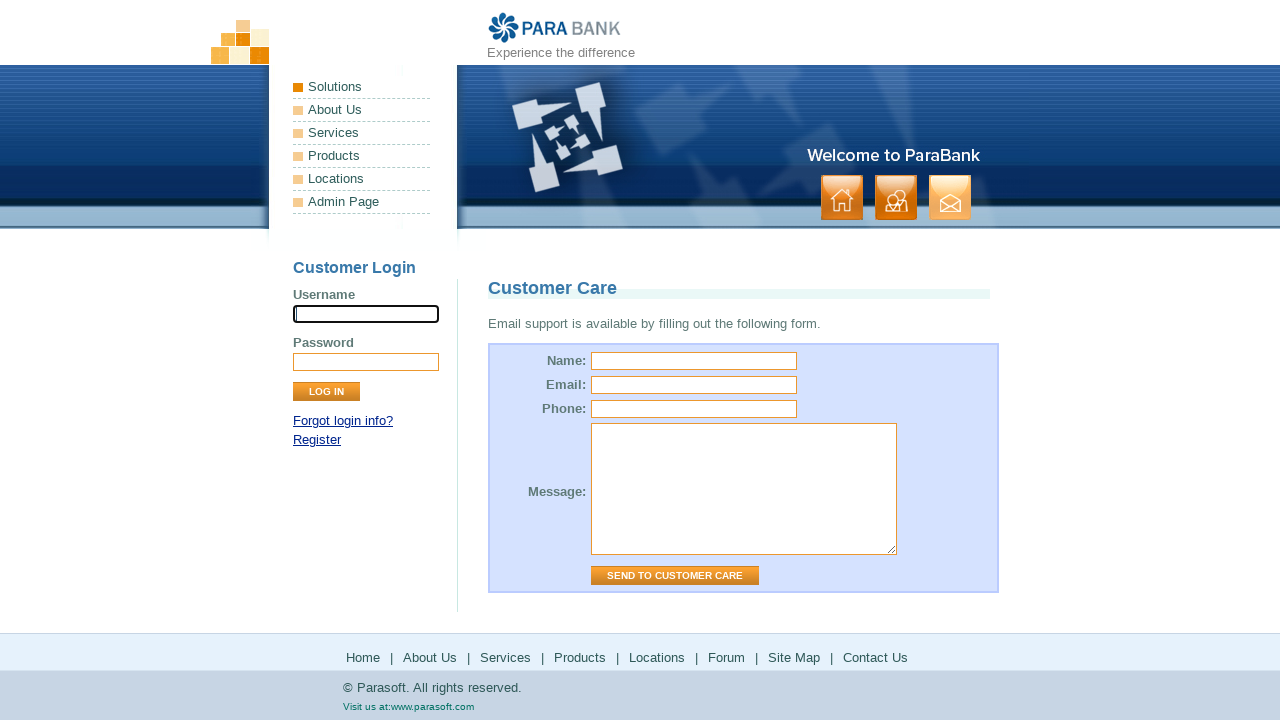

Contact form loaded with name field visible
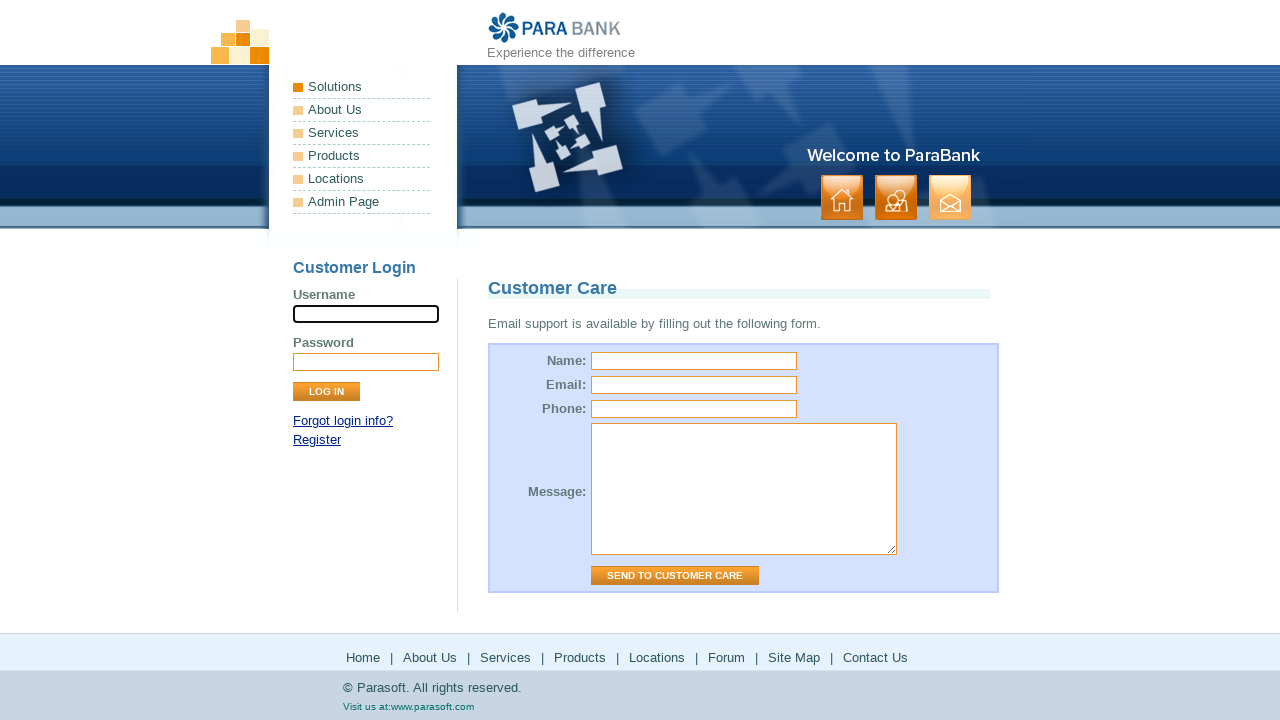

Filled name field with 'John Smith' on #name
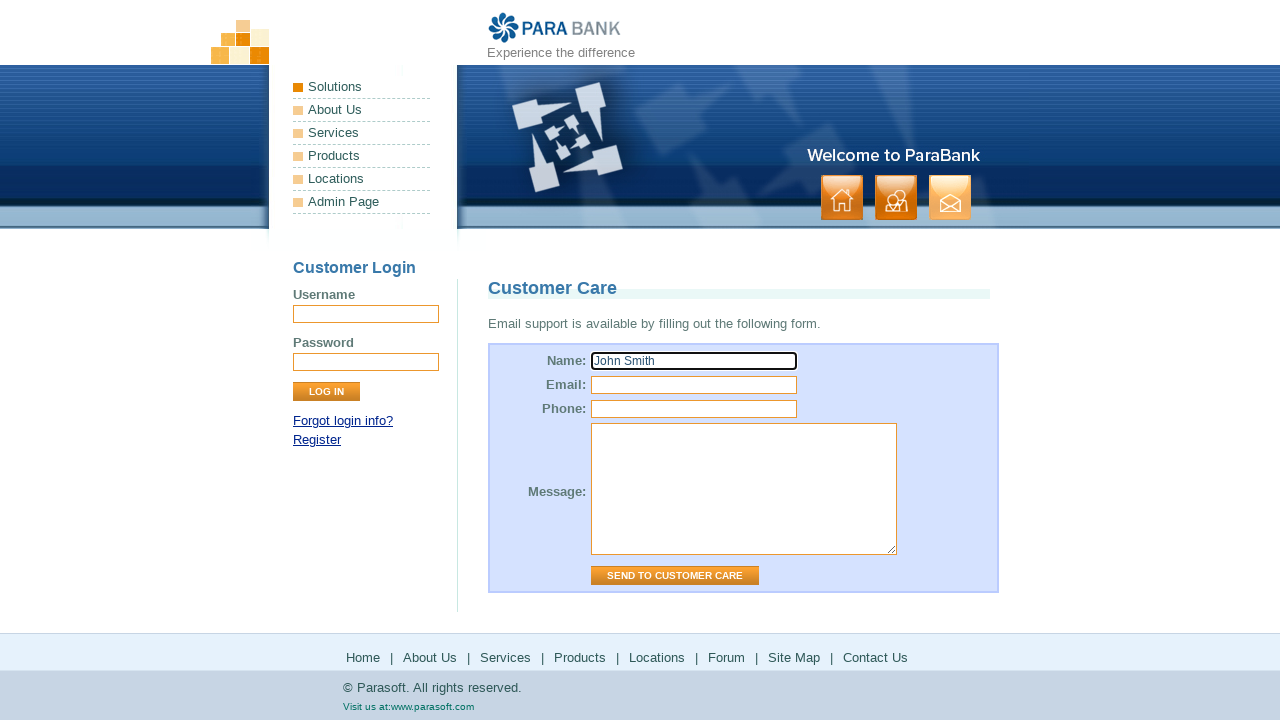

Filled email field with 'john.smith@example.com' on #email
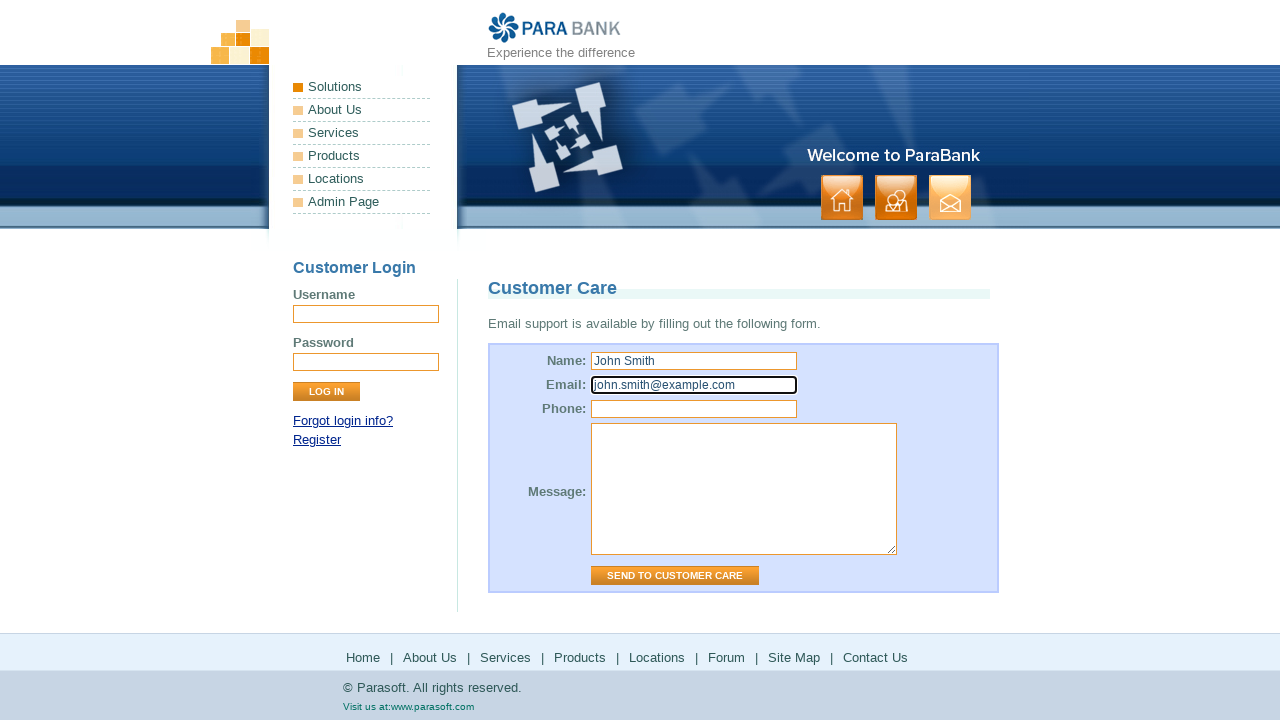

Filled phone field with '555-123-4567' on #phone
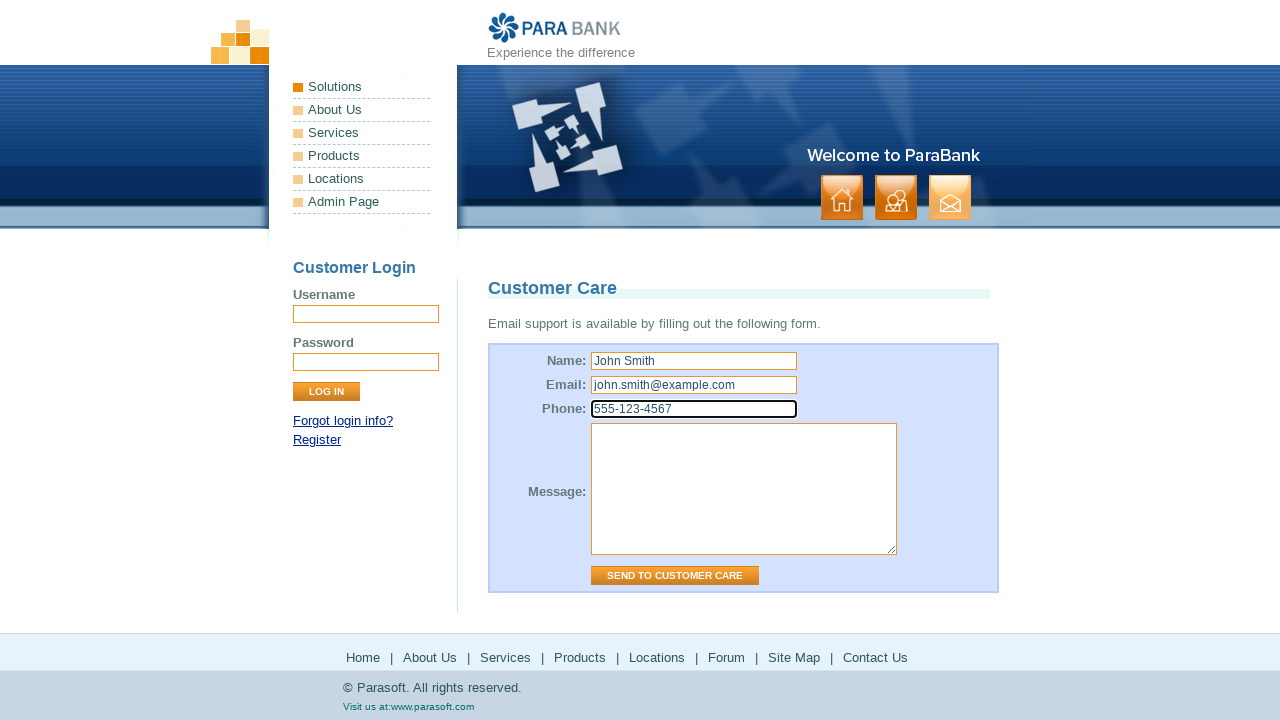

Filled message field with test message on #message
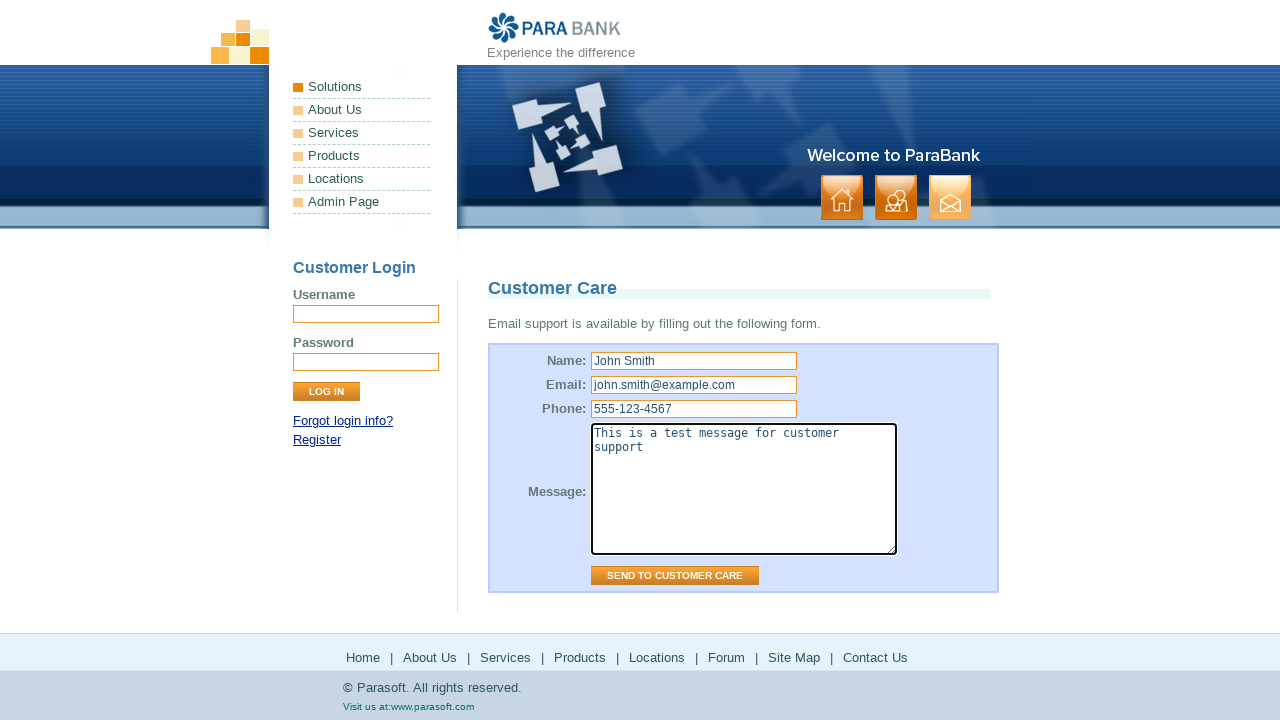

Pressed Tab to move focus from message field on #message
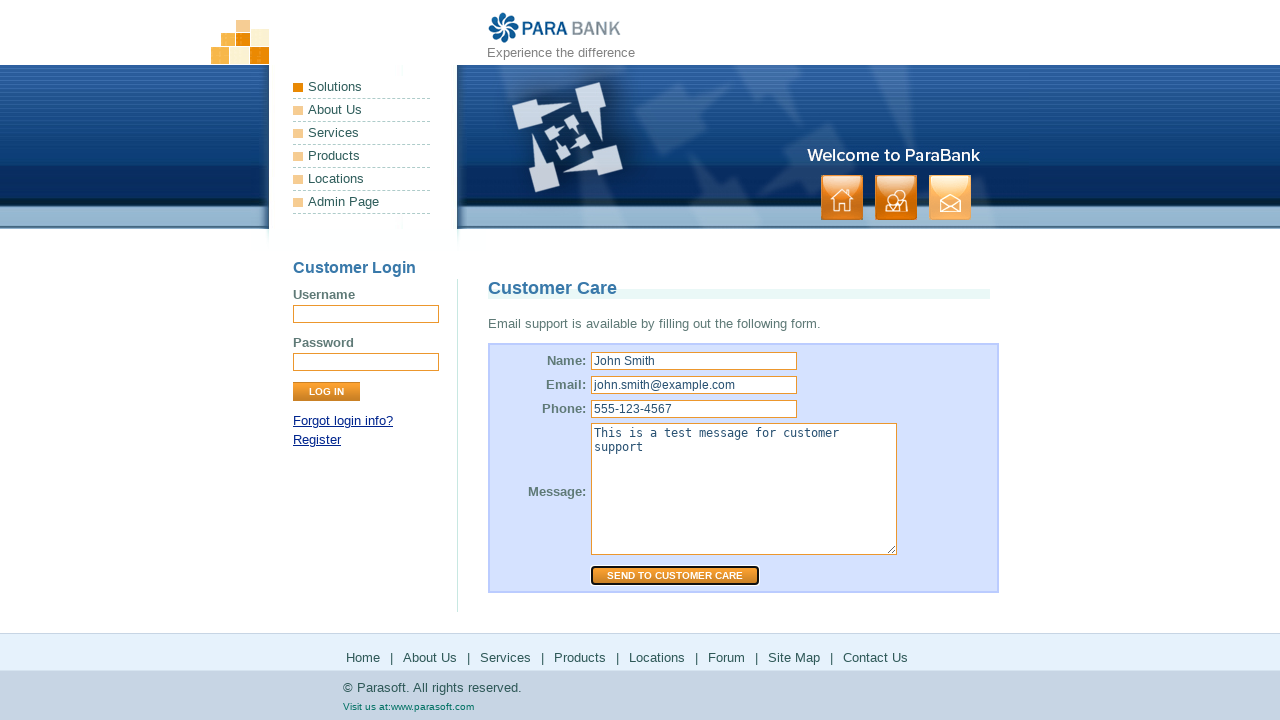

Pressed Enter to submit the contact form on body
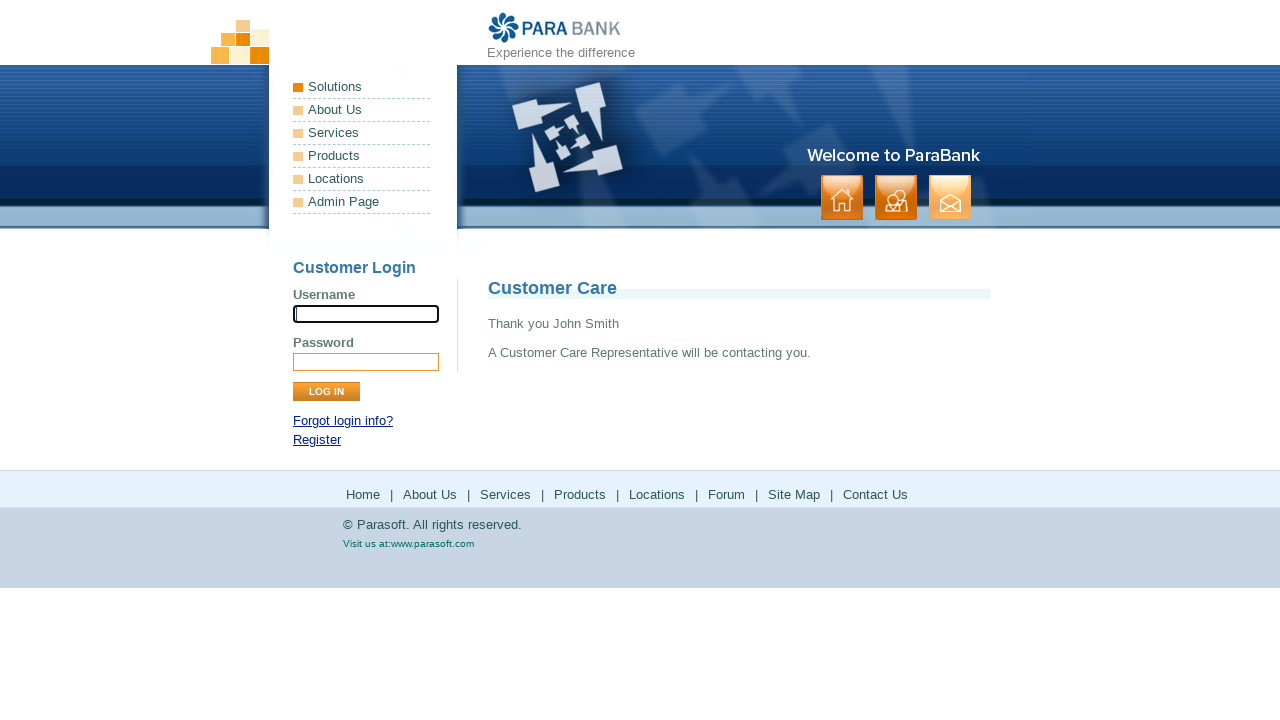

Thank you message appeared confirming successful form submission
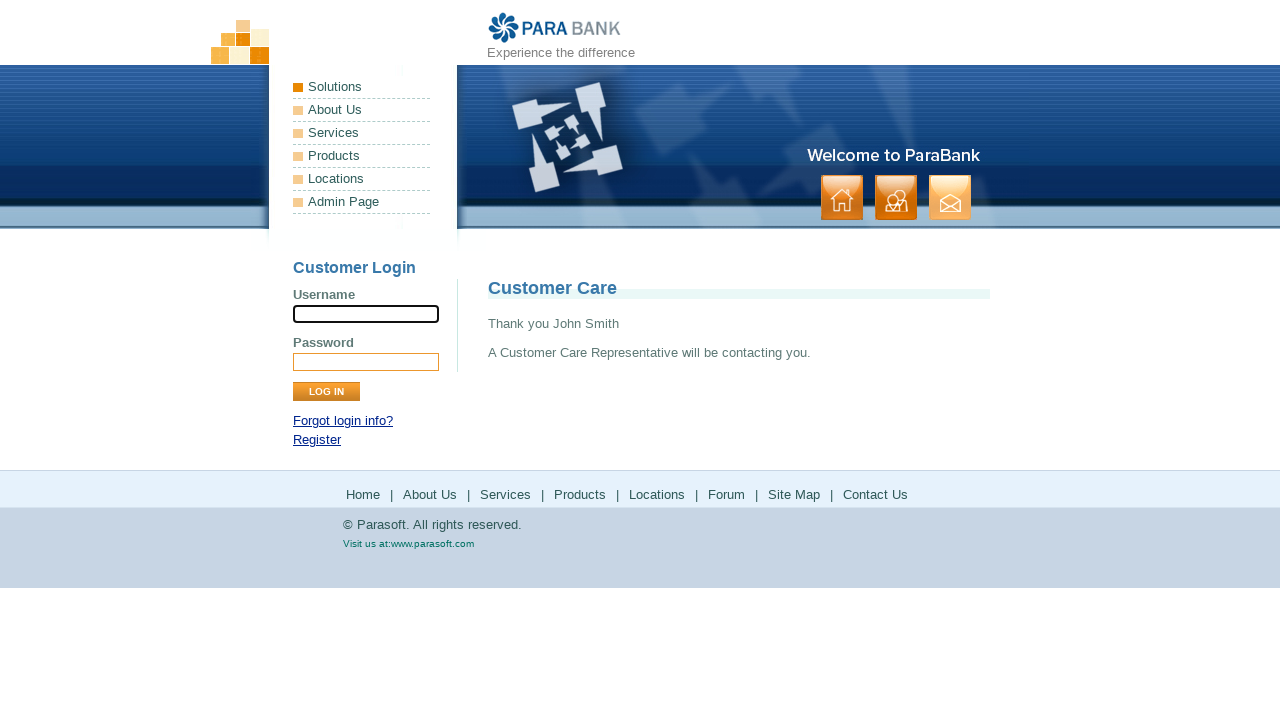

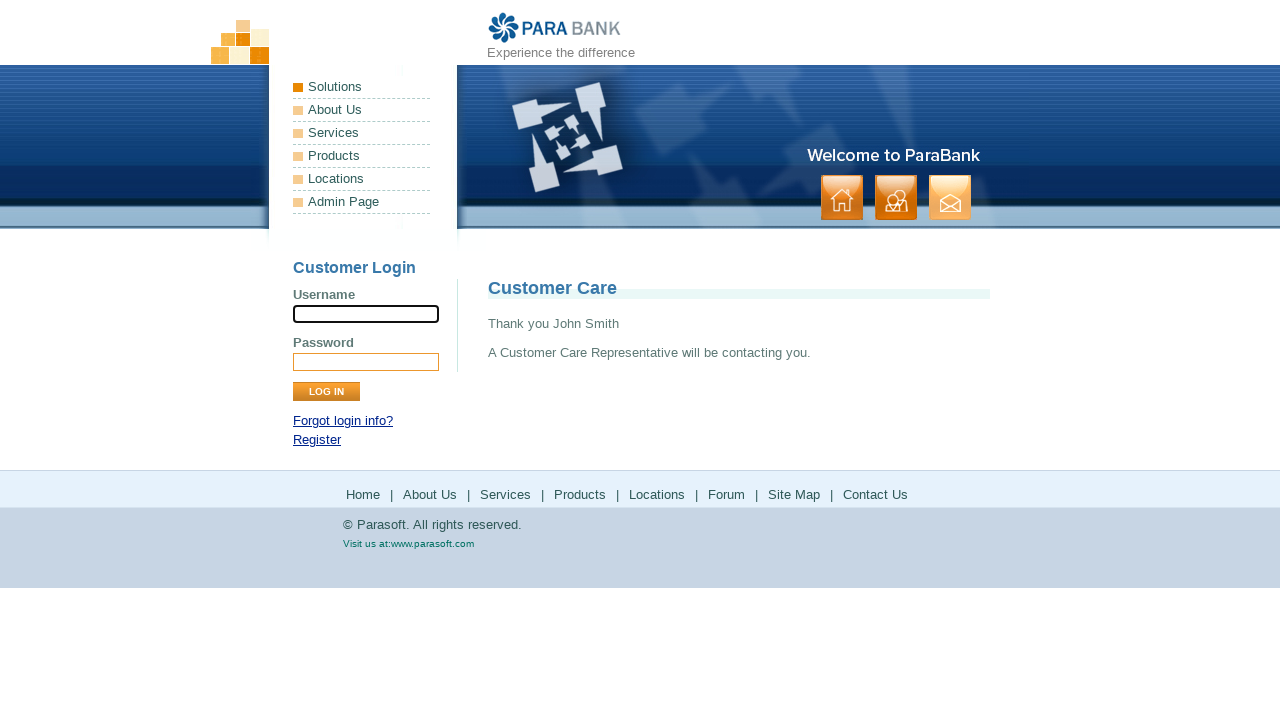